Tests handling of a prompt popup by clicking a checkbox, triggering a delete action, and interacting with the resulting alert dialog

Starting URL: https://demoapps.qspiders.com/ui/alert/prompt?sublist=1

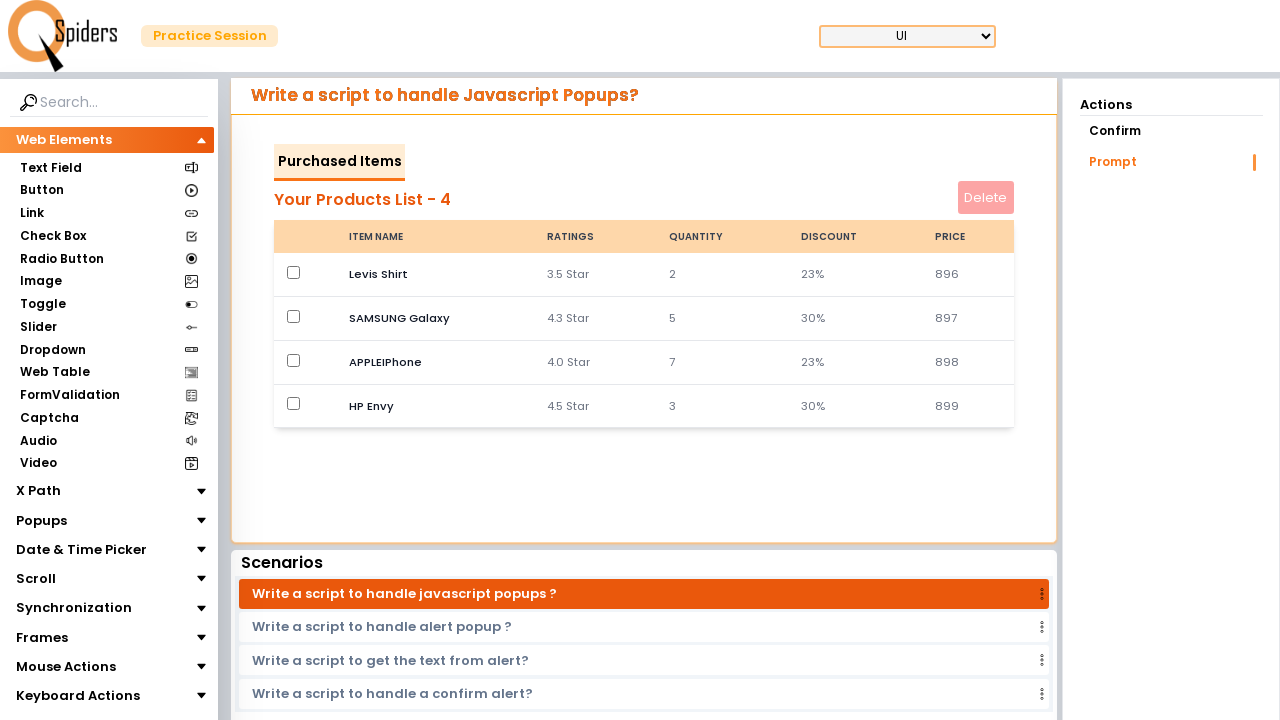

Clicked the checkbox at (294, 272) on input[type='checkbox']
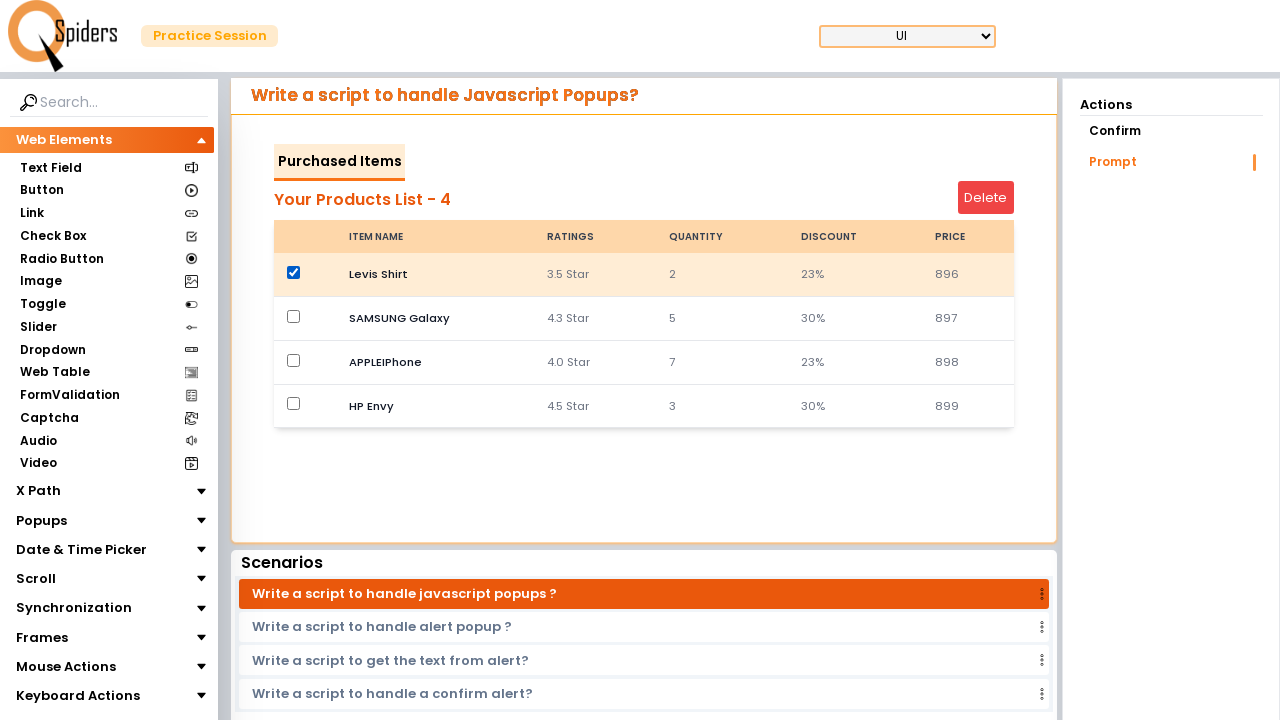

Clicked the delete button to trigger the prompt dialog at (986, 198) on #deleteButton
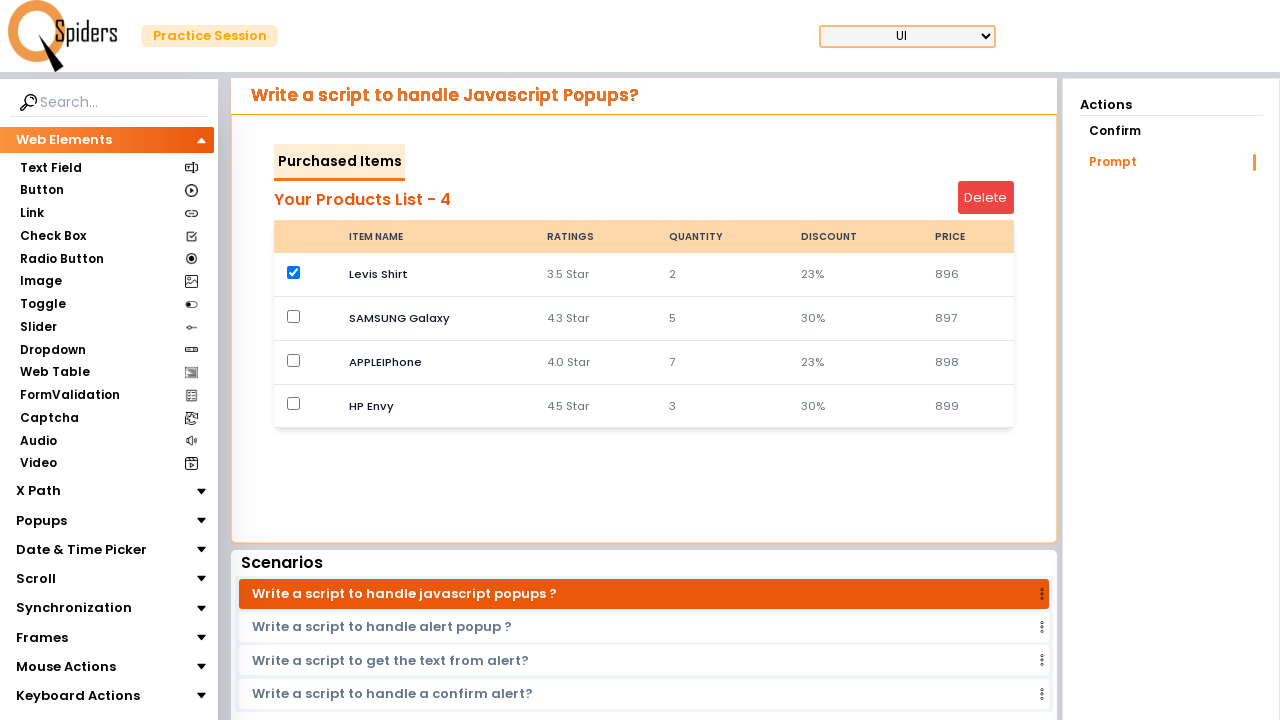

Set up dialog handler to accept the prompt
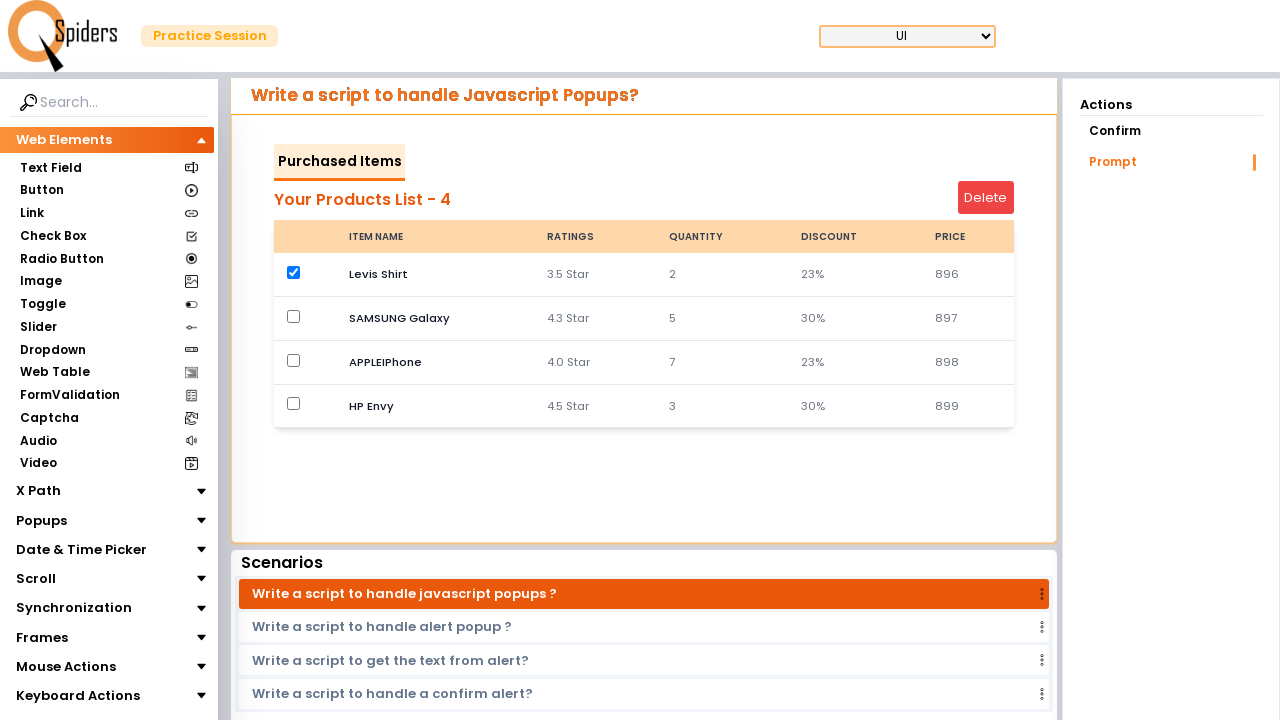

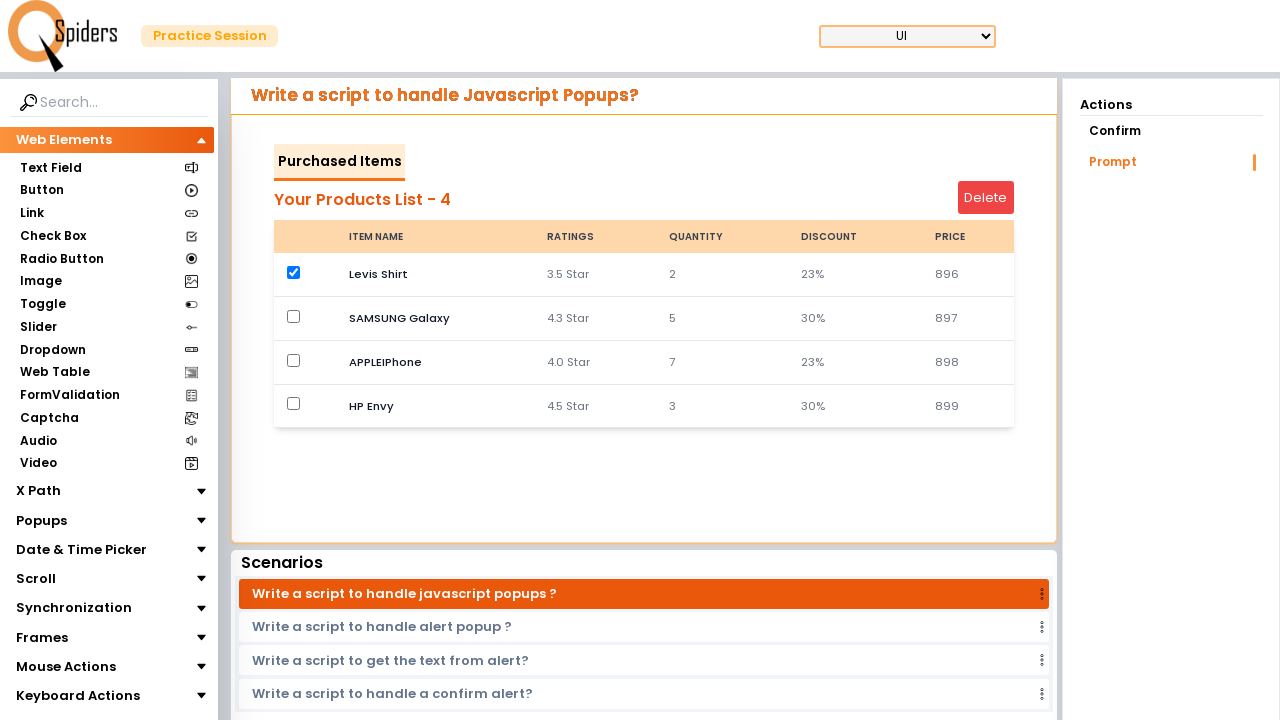